Tests various xpath locators across multiple pages including TodoMVC and a documentation site

Starting URL: https://demo.playwright.dev/todomvc/

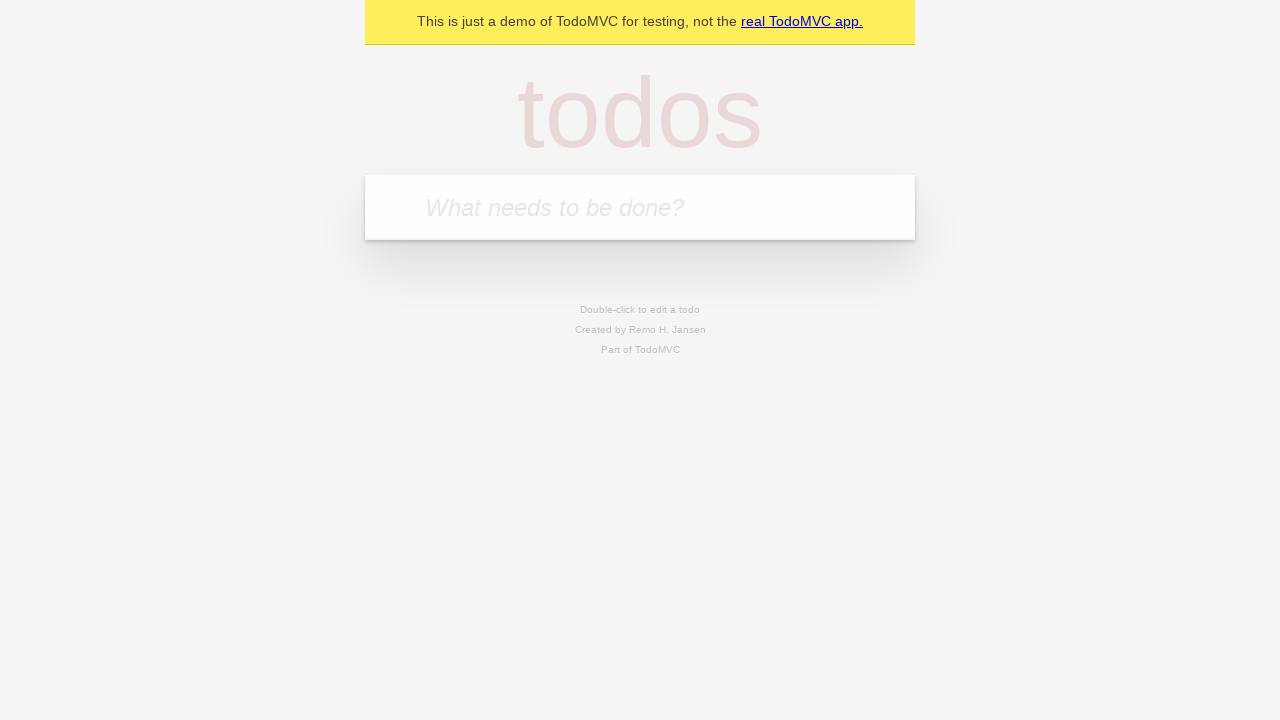

Navigated to TodoMVC application at hash route
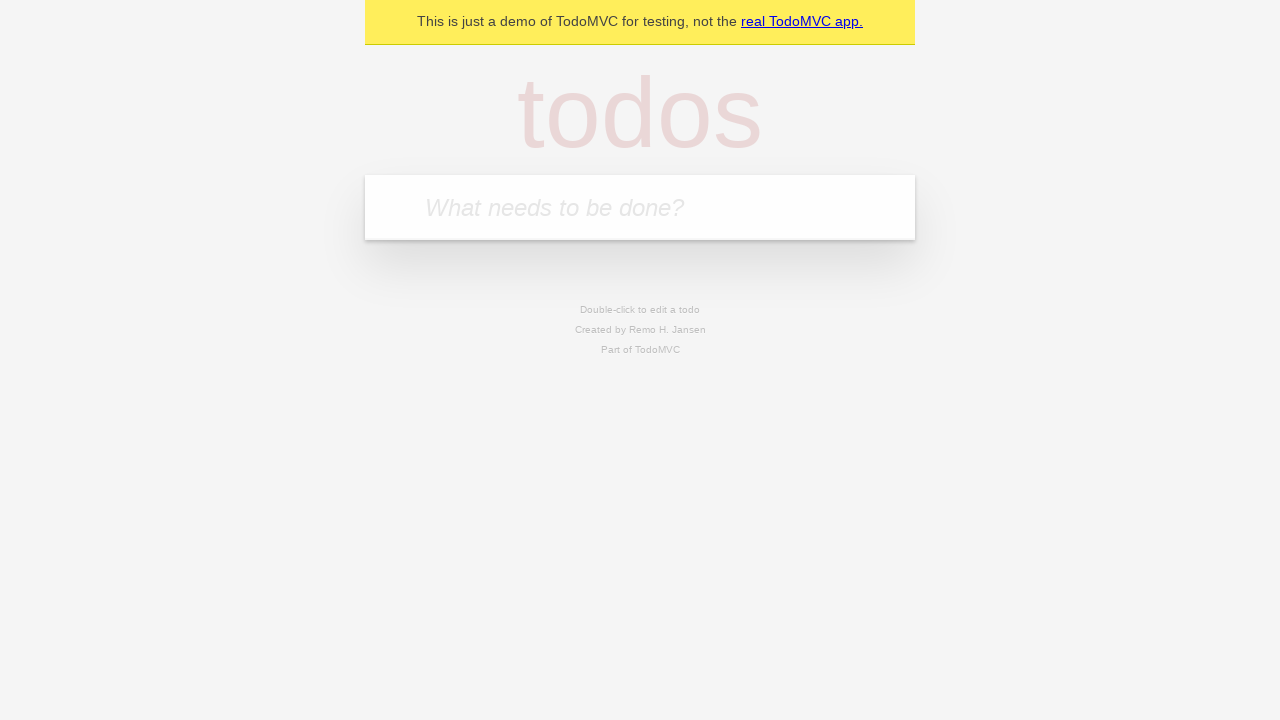

Clicked on todo input field at (640, 207) on internal:attr=[placeholder="What needs to be done?"i]
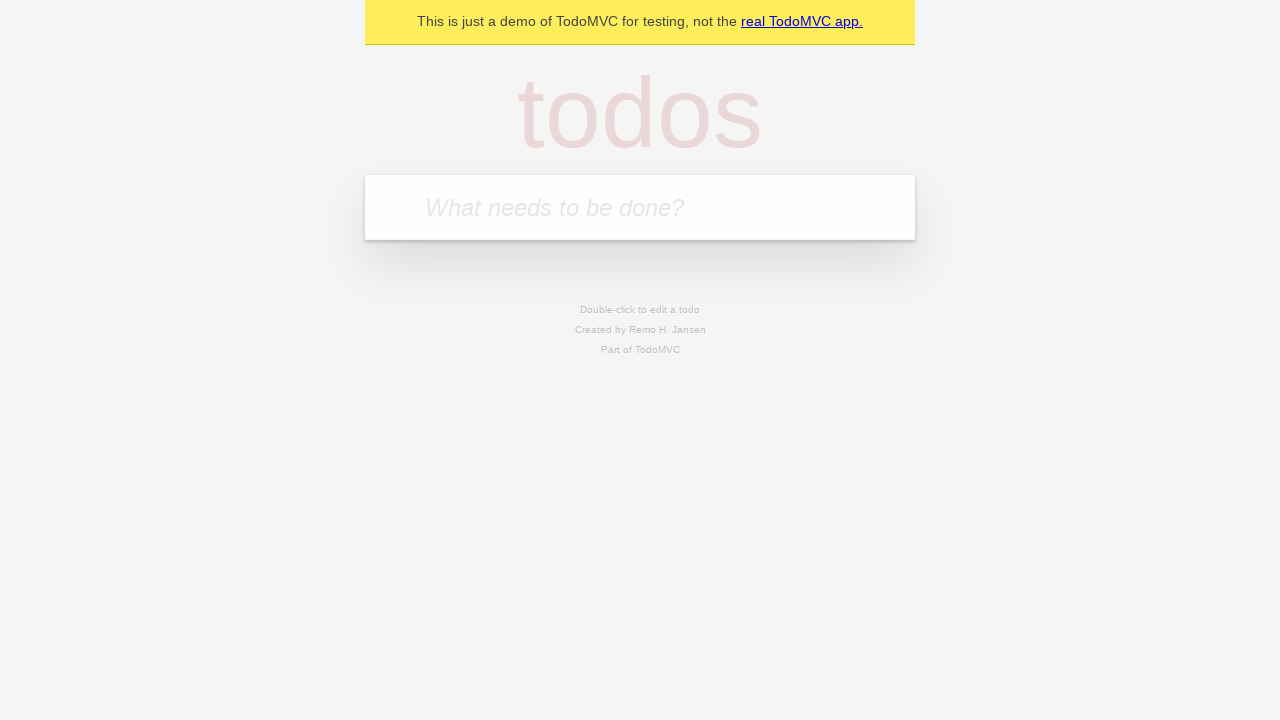

Filled todo input with 'hello' on internal:attr=[placeholder="What needs to be done?"i]
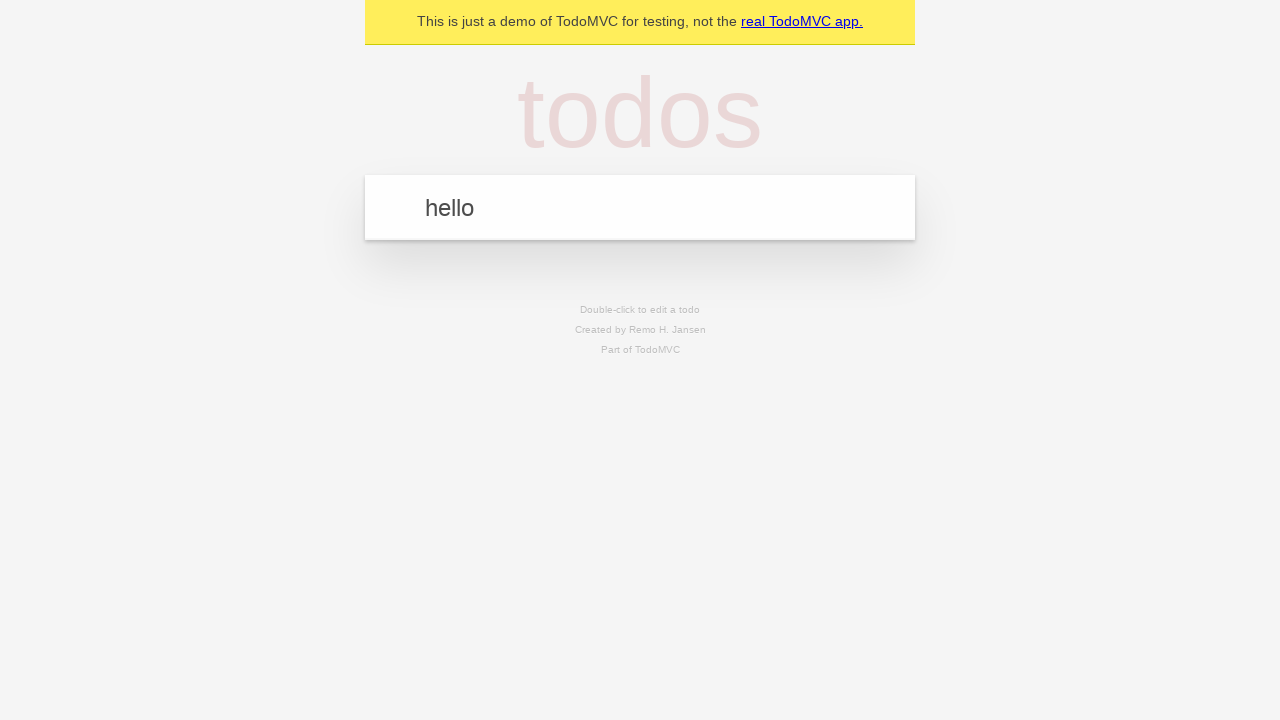

Pressed Enter to create todo item on internal:attr=[placeholder="What needs to be done?"i]
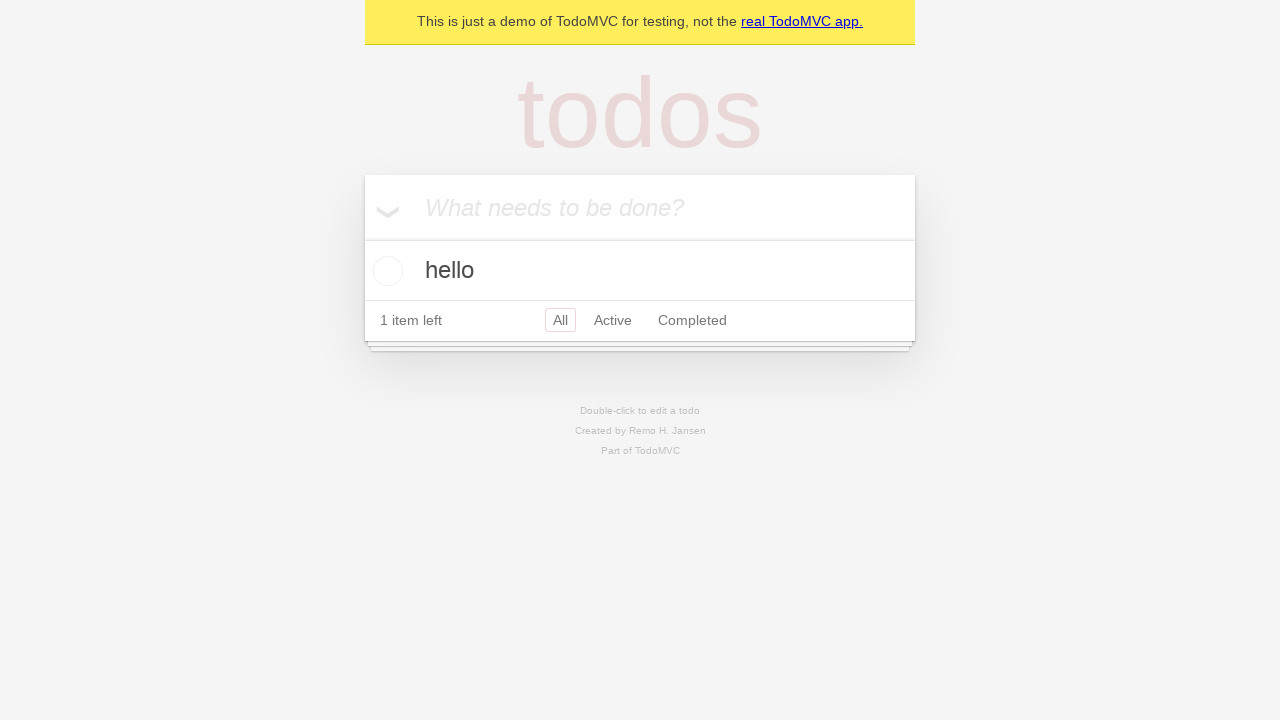

Clicked on Completed filter link at (692, 320) on internal:role=link[name="Completed"i]
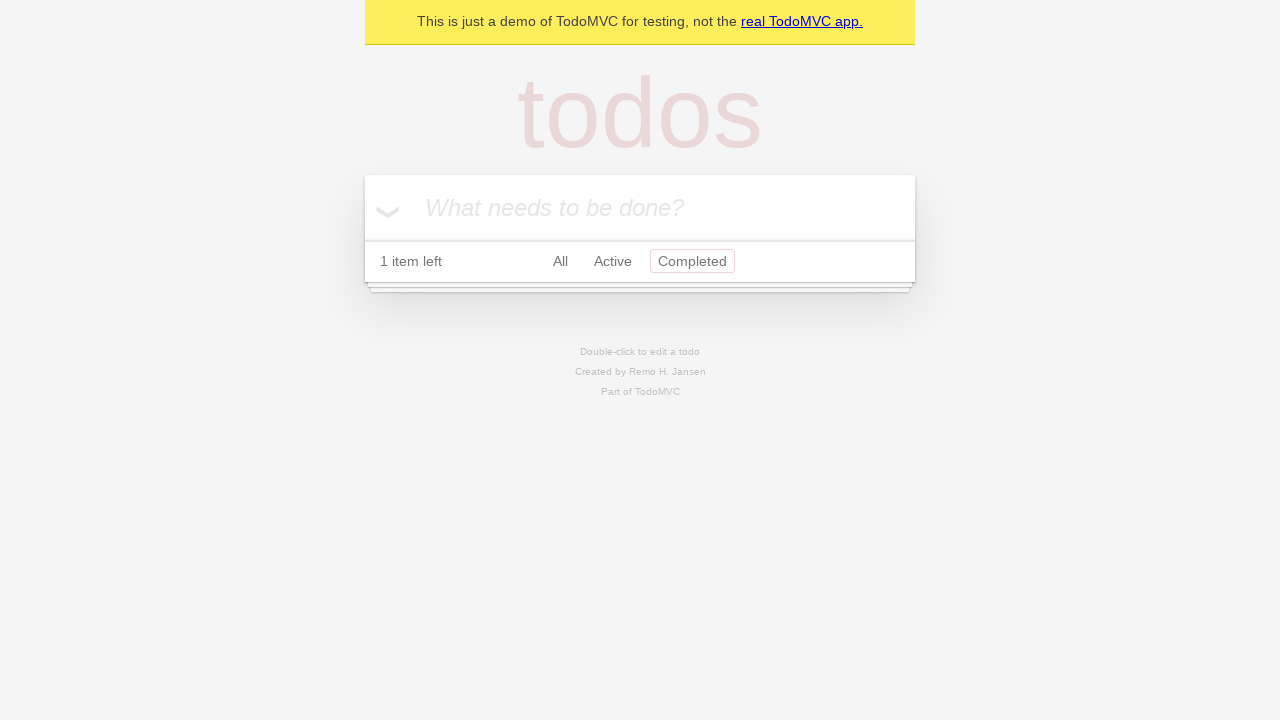

Filled input using xpath locator with 'no' on xpath=/html/body/section/div/header/input
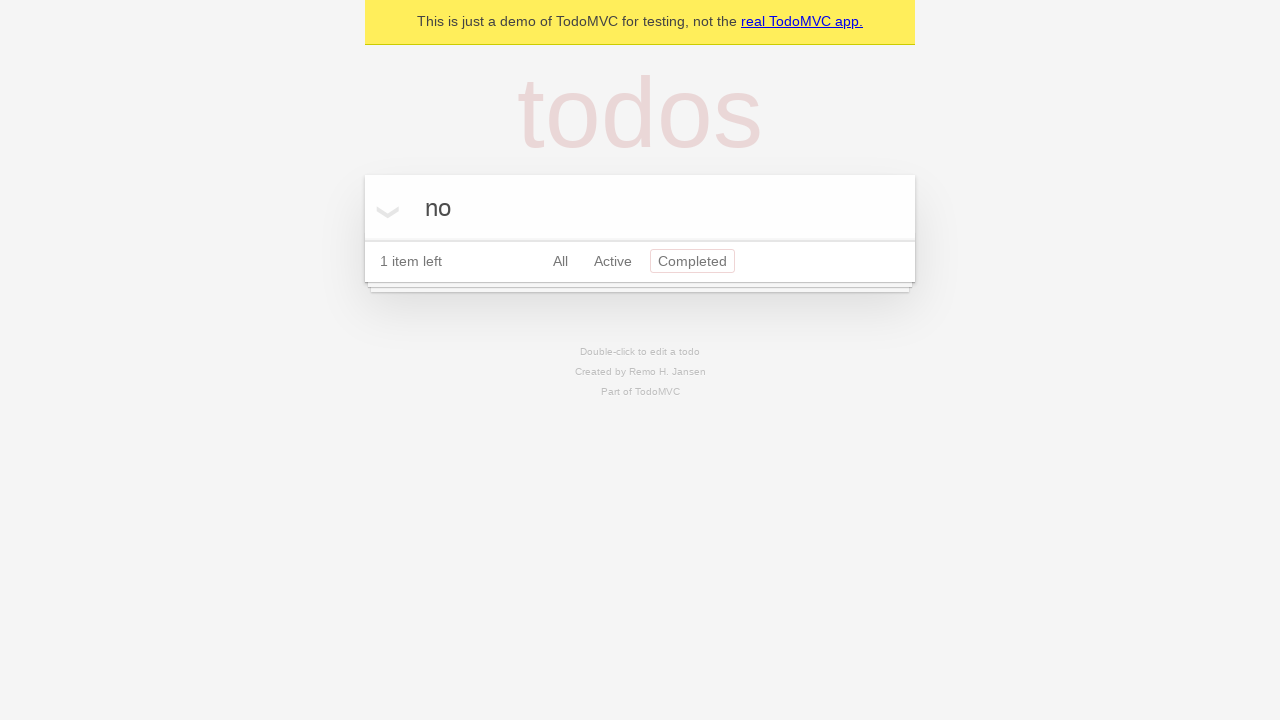

Pressed Enter to create another todo item on internal:attr=[placeholder="What needs to be done?"i]
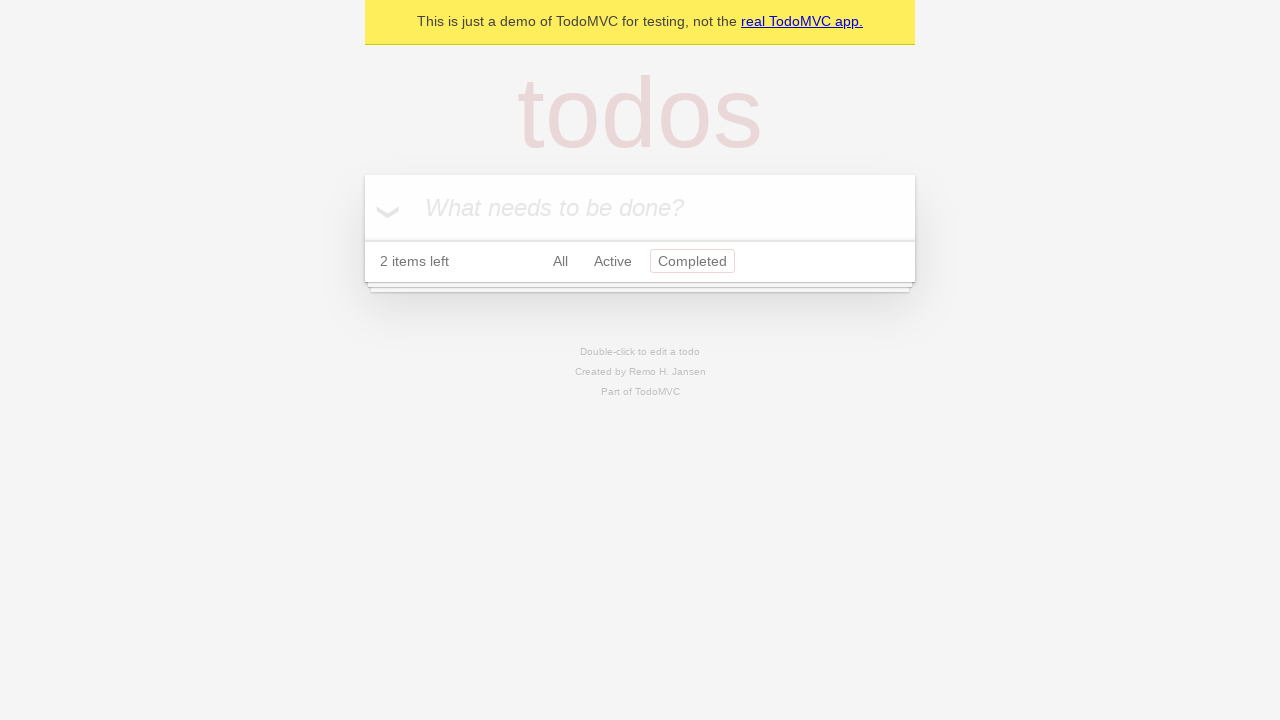

Navigated to documentation site
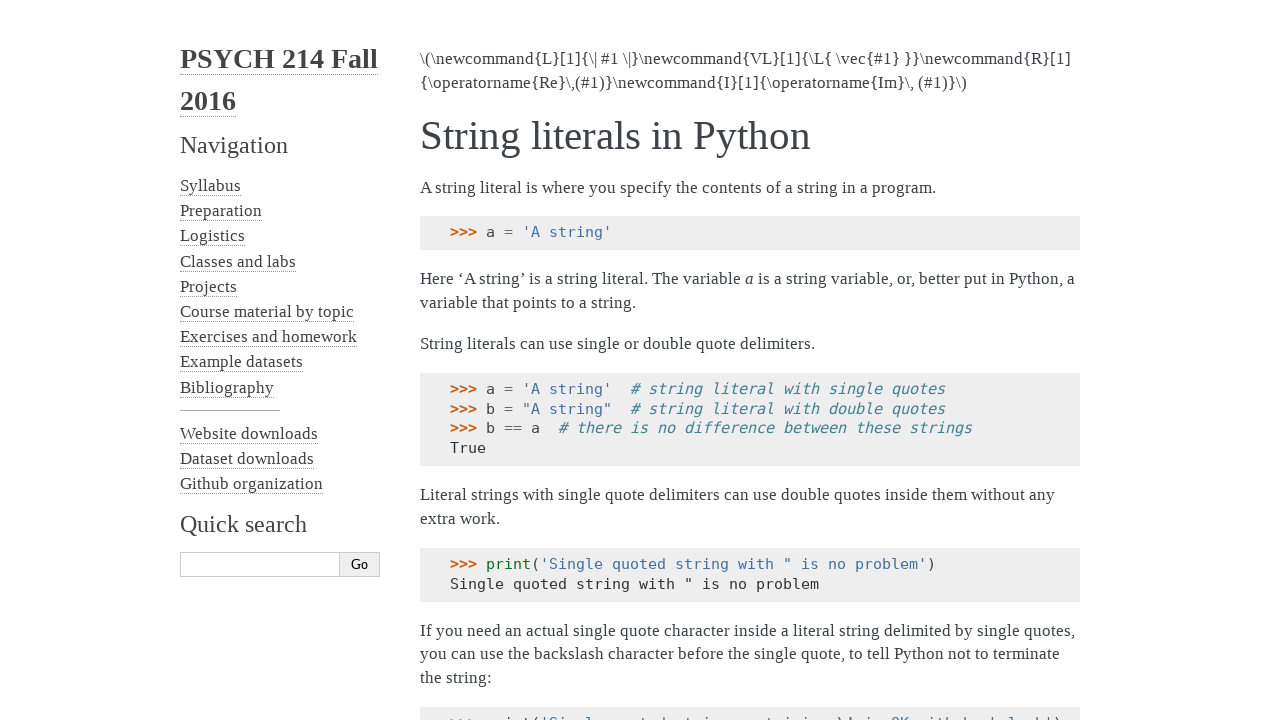

Filled search box using xpath locator with 'type' on xpath=//*[@id='searchbox']/div/form/input[1]
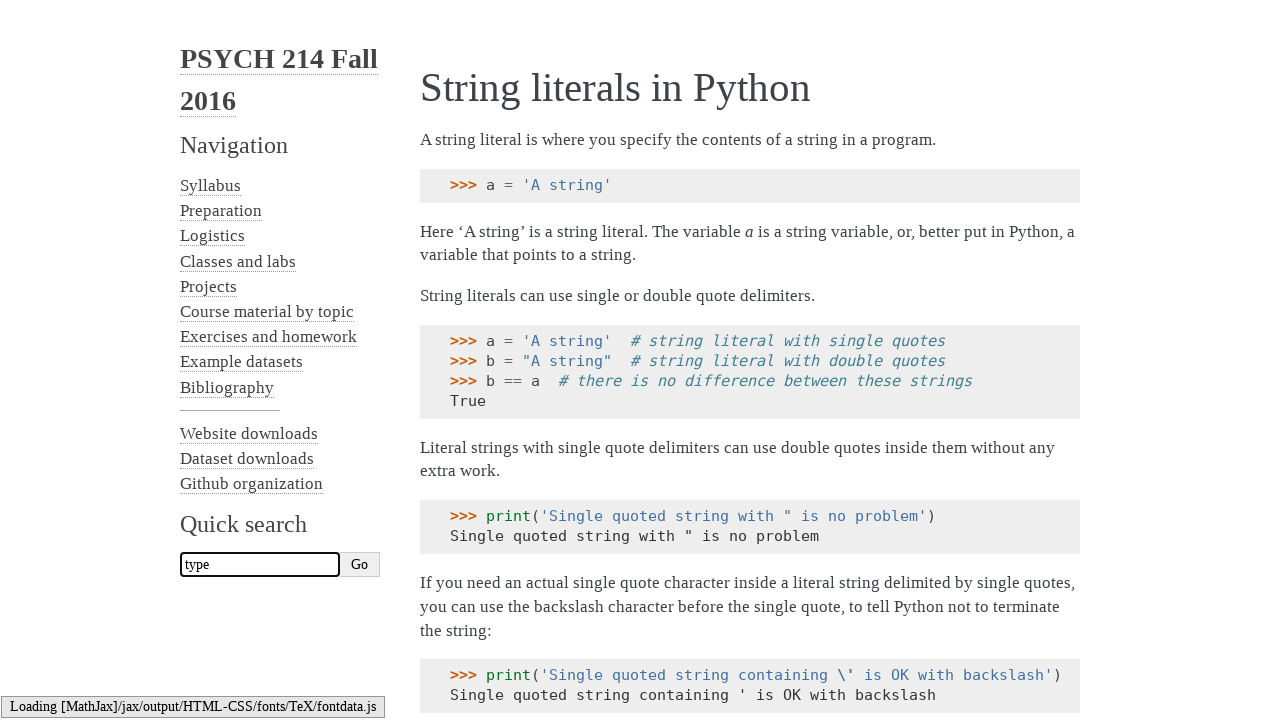

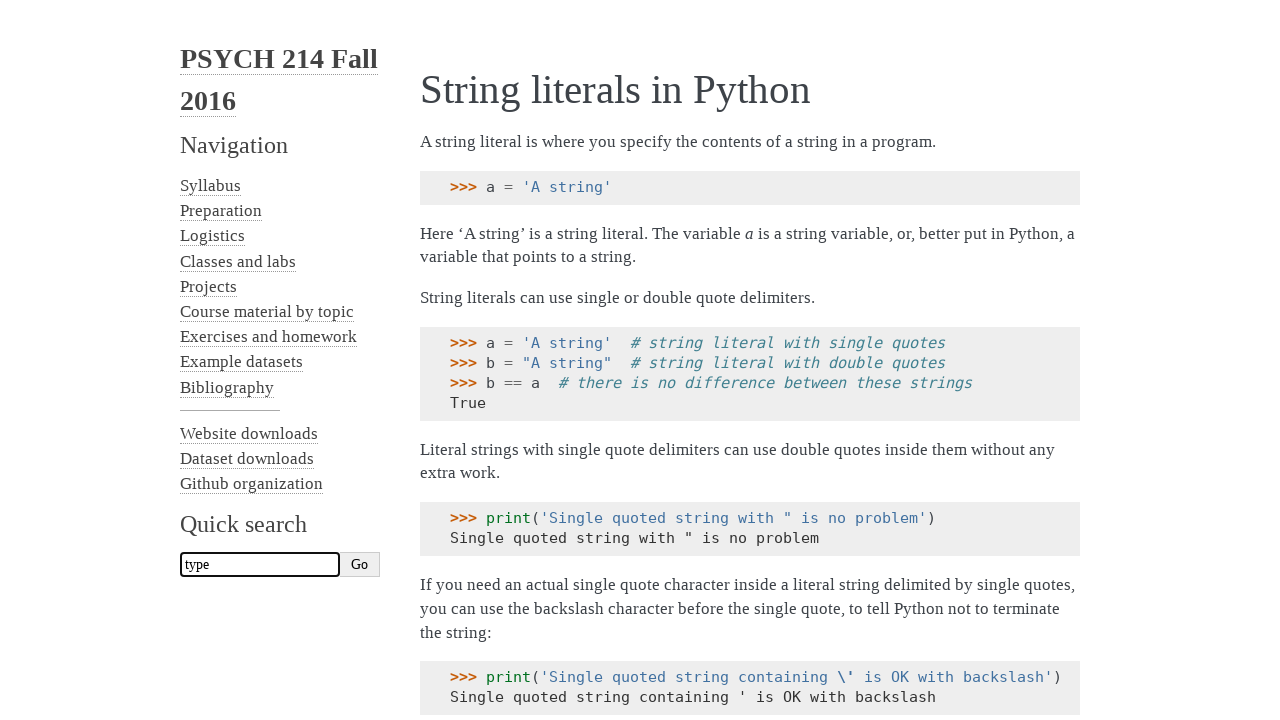